Tests window handling by opening a new window, switching to it, verifying content, then returning to the original window

Starting URL: https://the-internet.herokuapp.com/windows

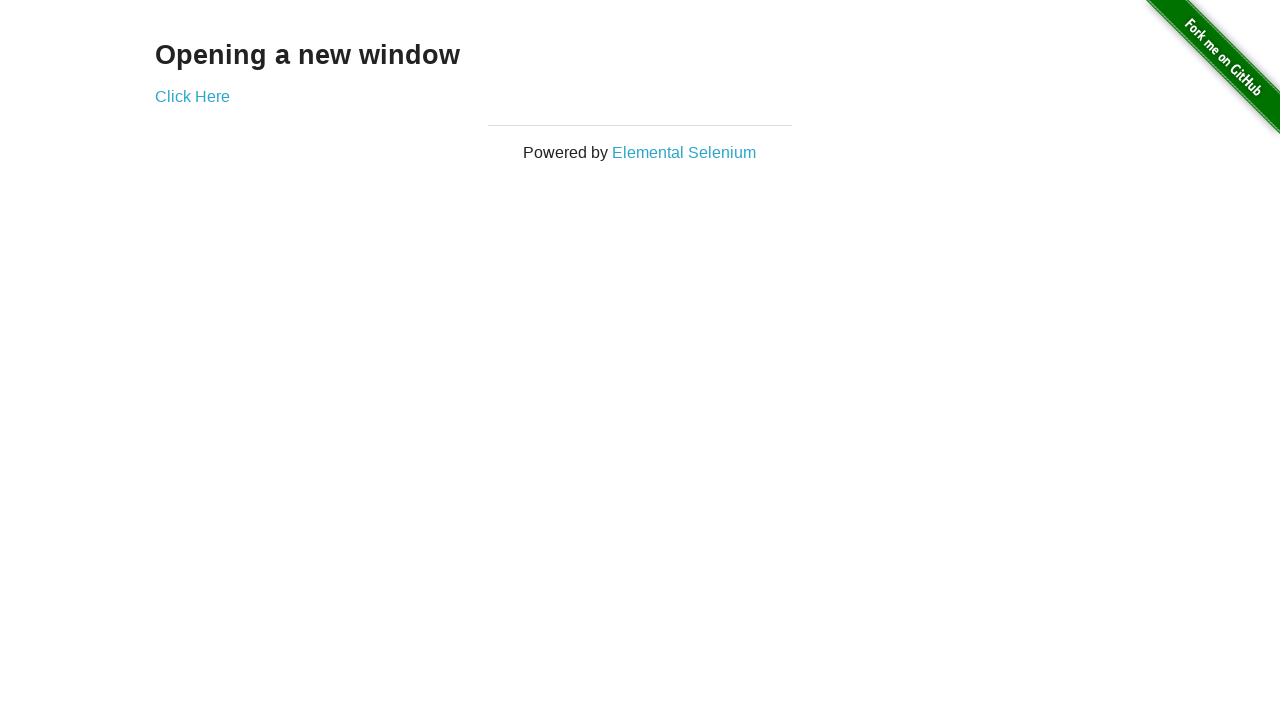

Clicked 'Click Here' link to open new window at (192, 96) on text='Click Here'
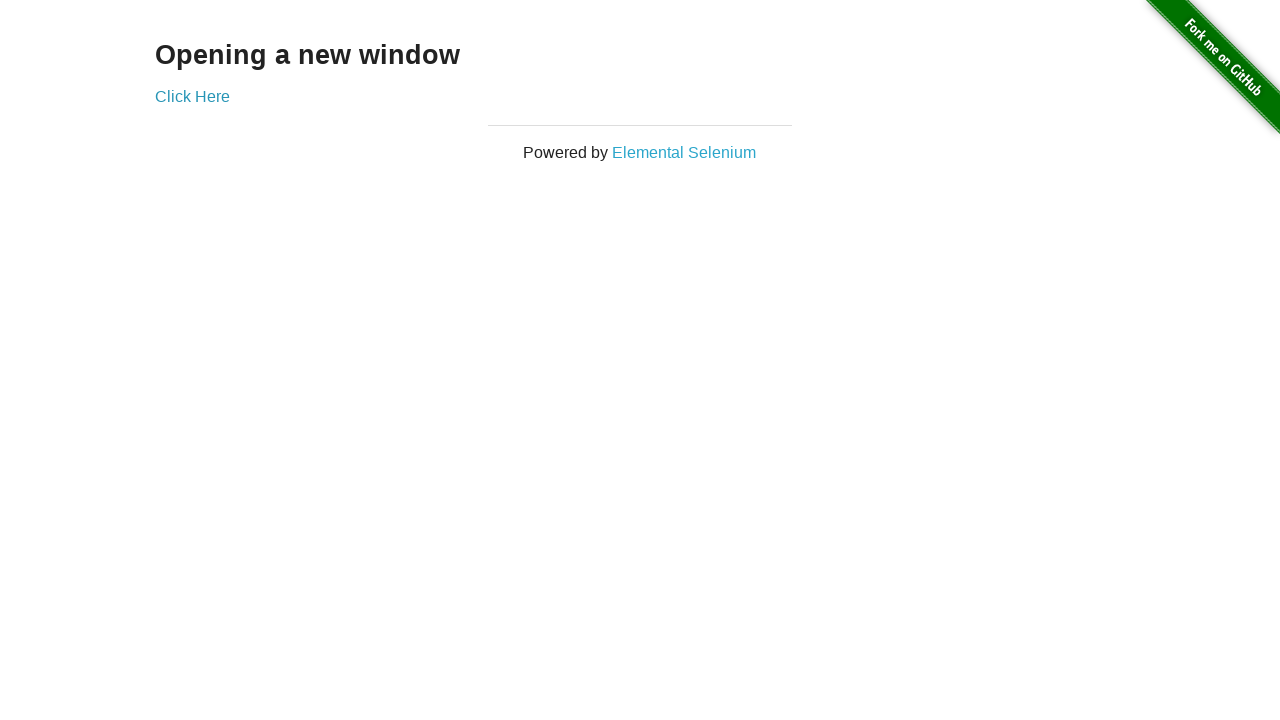

New window loaded completely
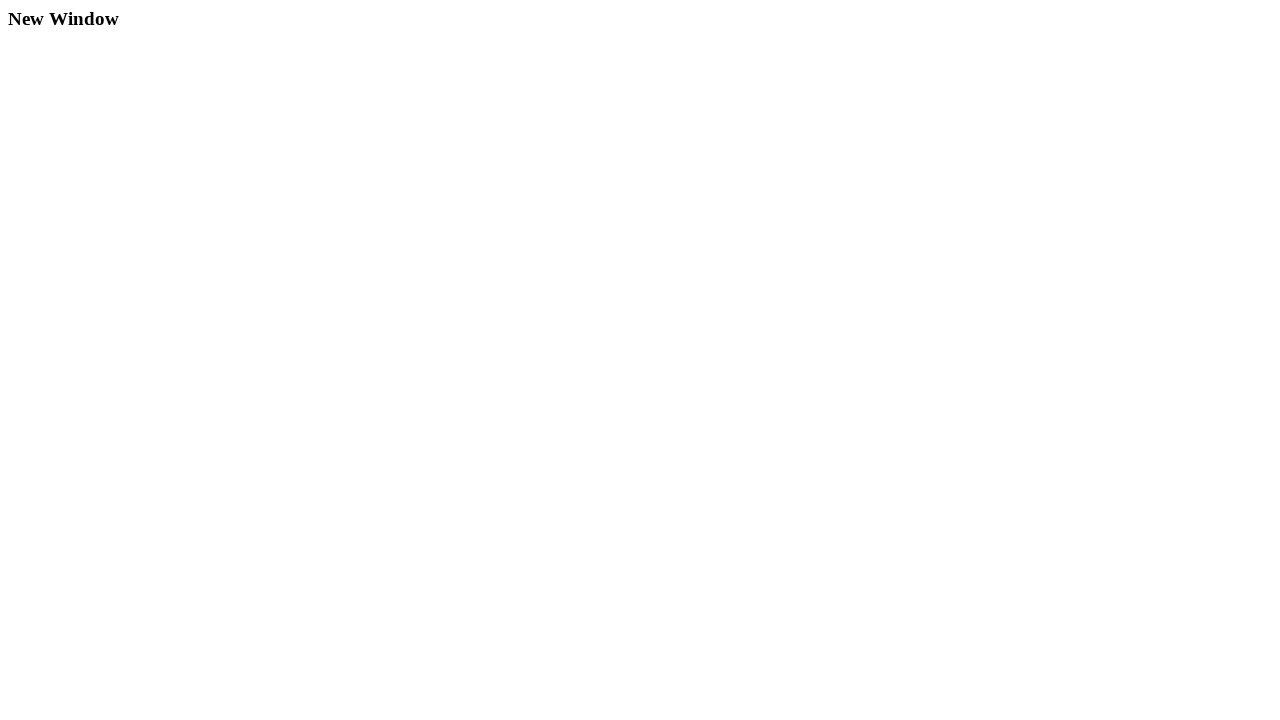

Retrieved h3 text from new window: 'New Window'
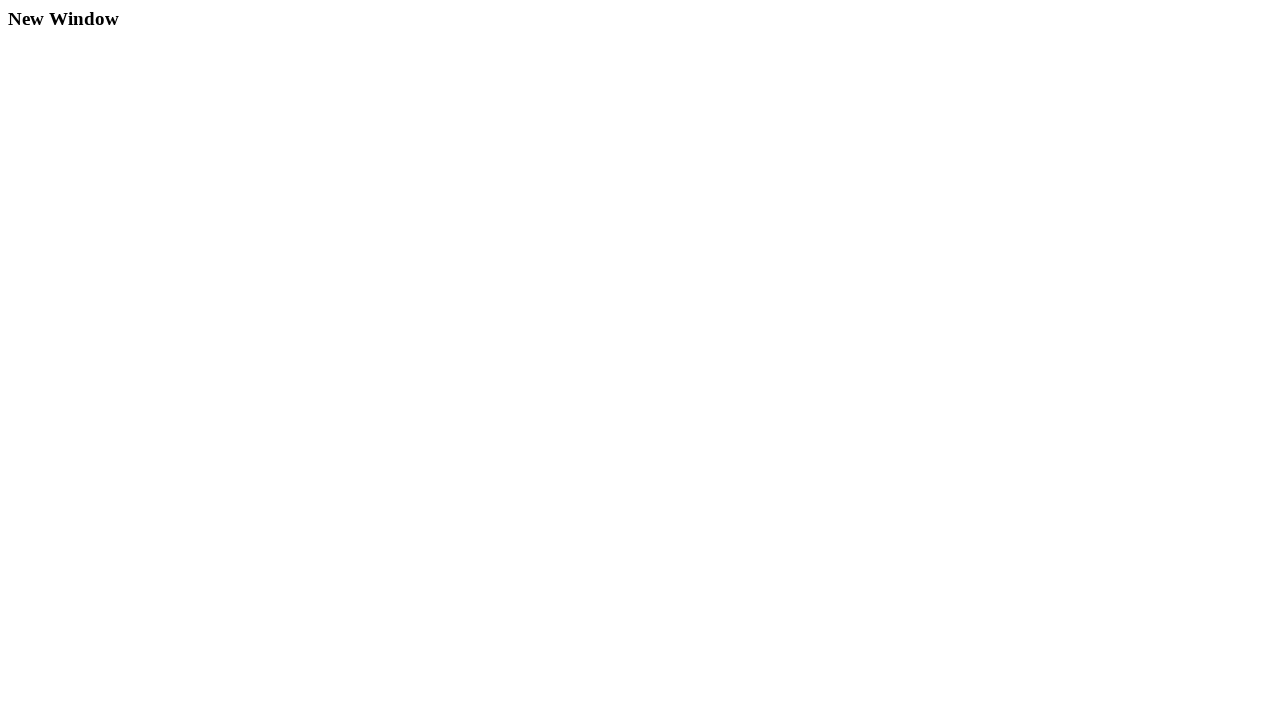

Closed the new window
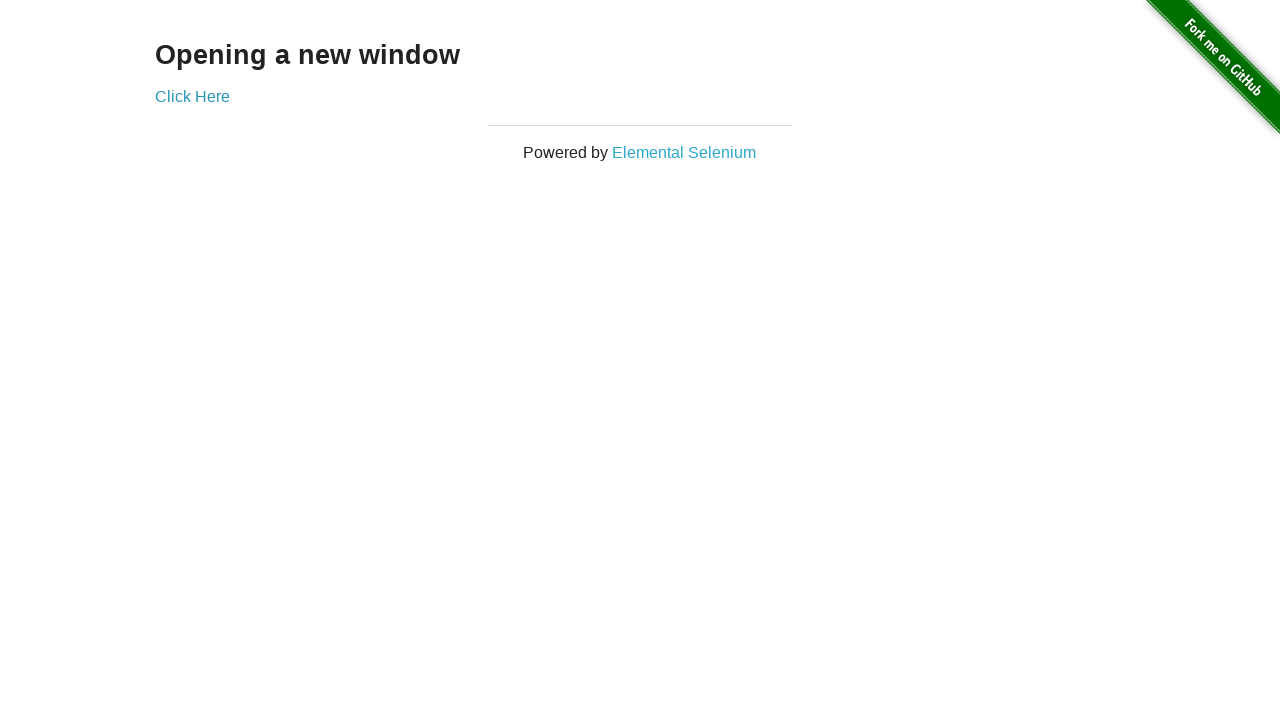

Verified original window contains correct h3 text: 'Opening a new window'
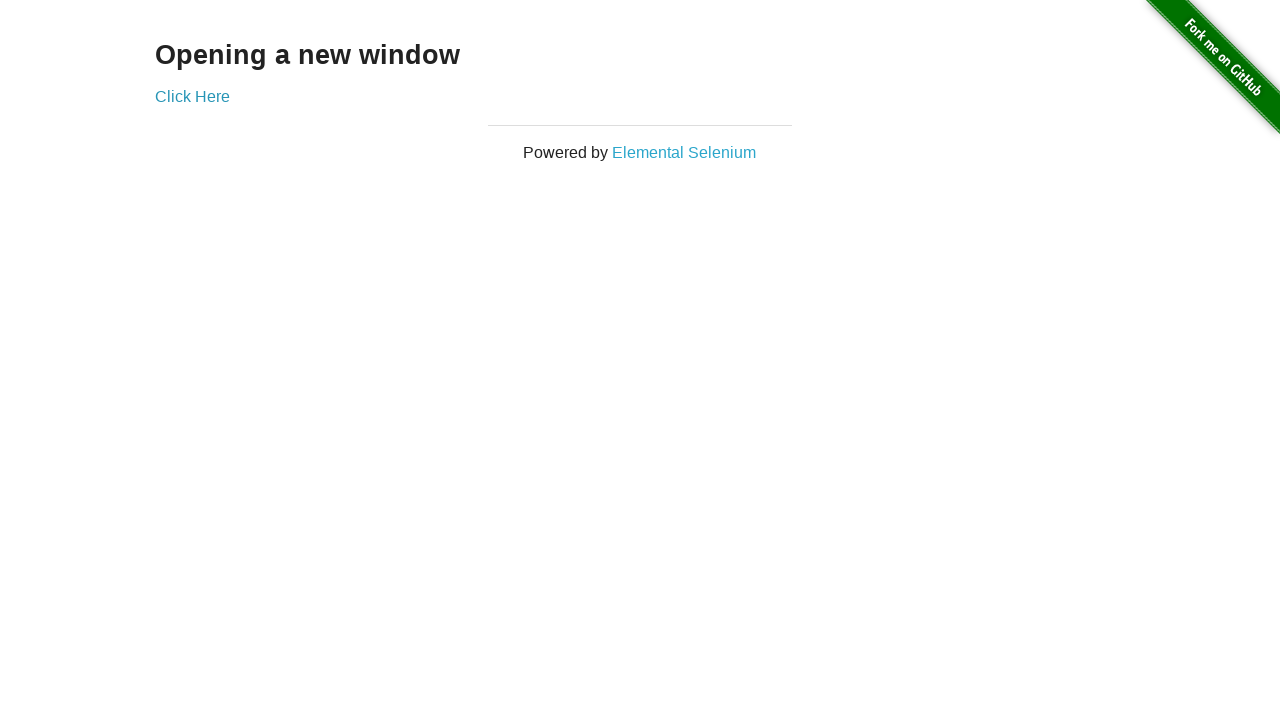

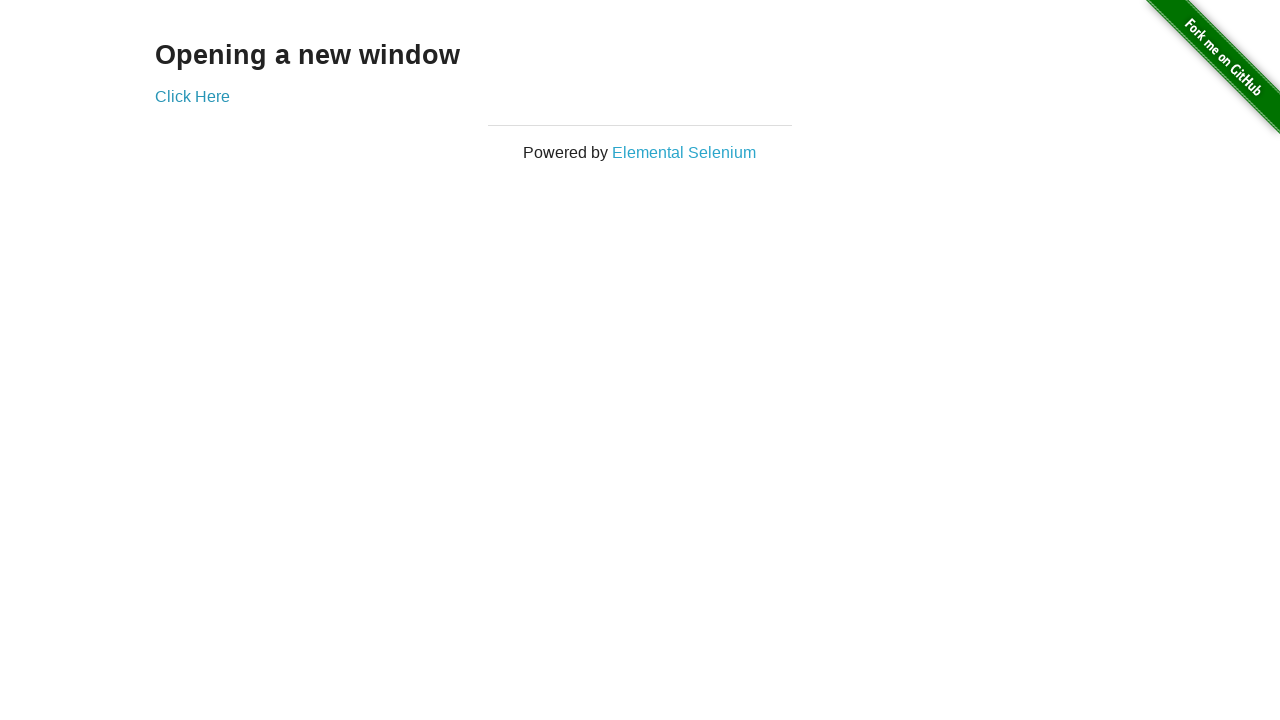